Tests that the phone number is correctly displayed in the footer contact section by scrolling to the bottom of the page.

Starting URL: http://intershop6.skillbox.ru/

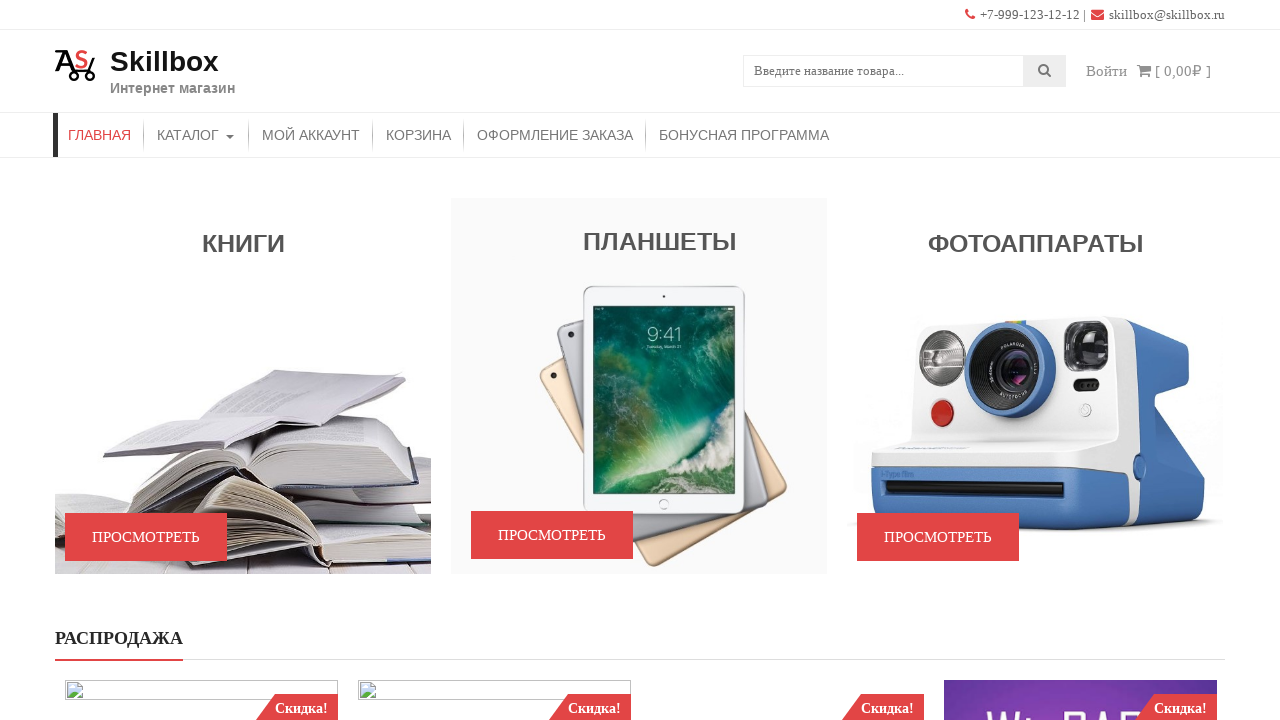

Scrolled to the bottom of the page using End key
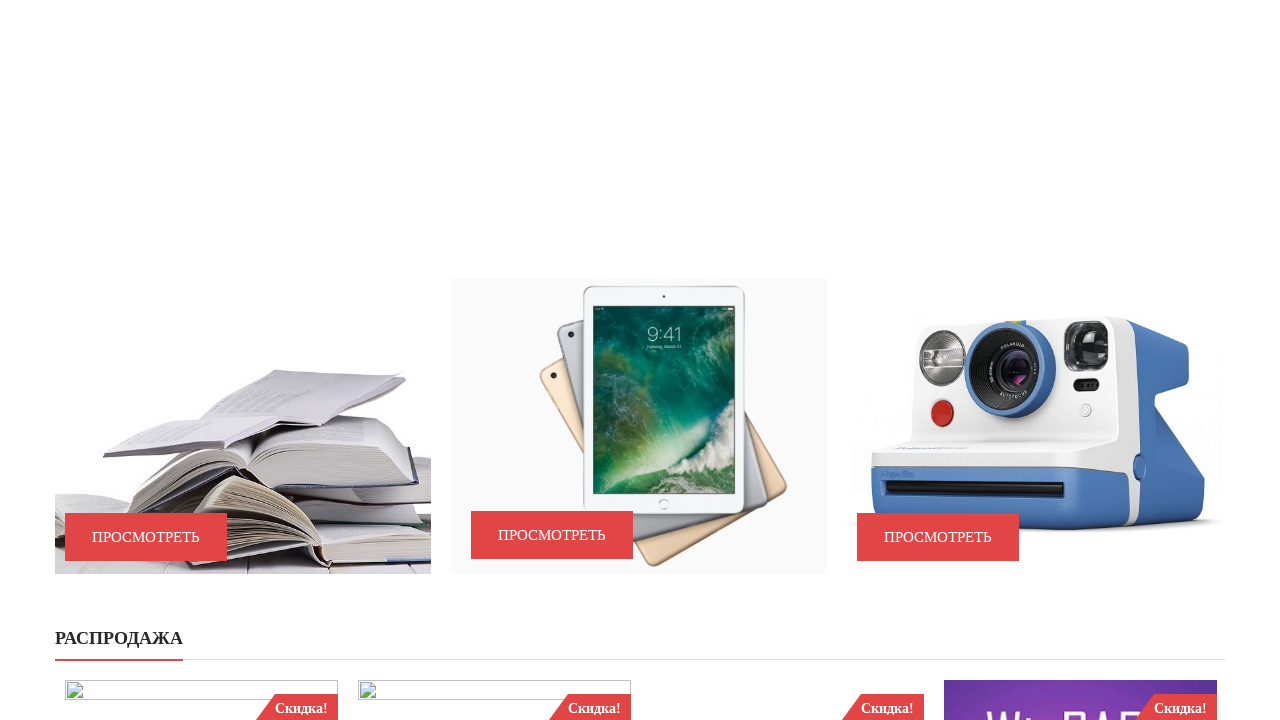

Phone number element in footer contact section is now visible
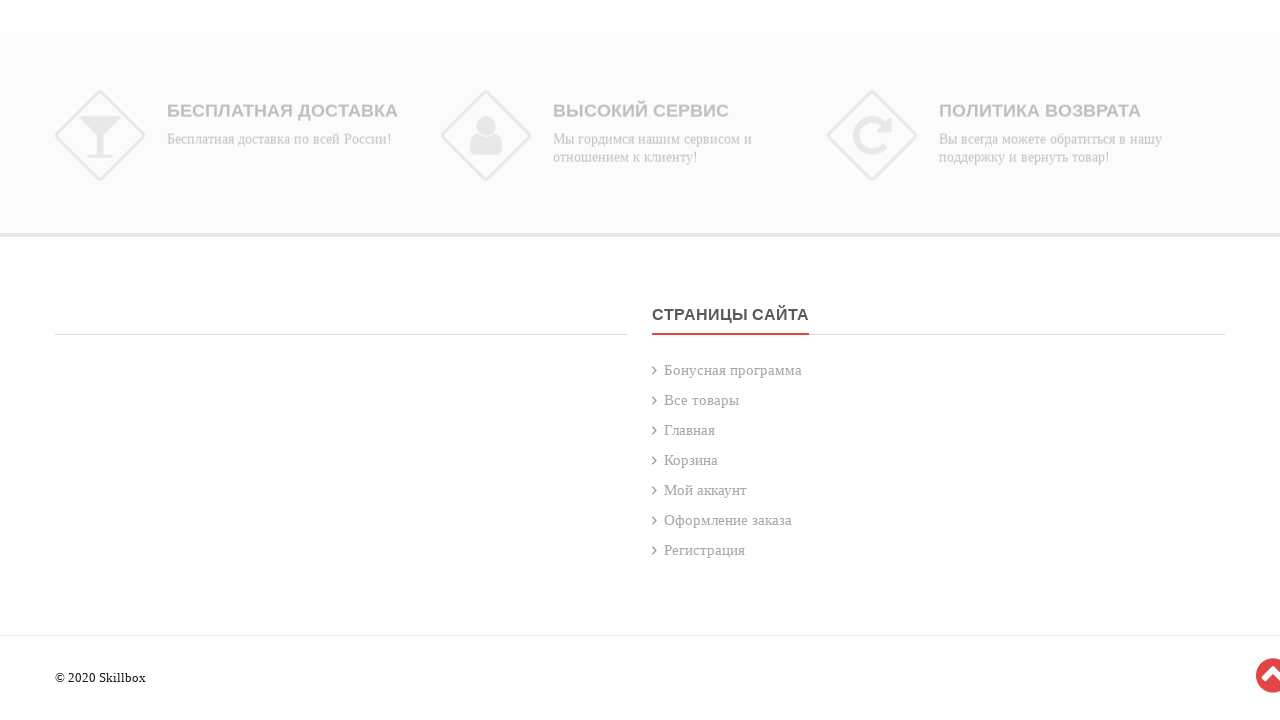

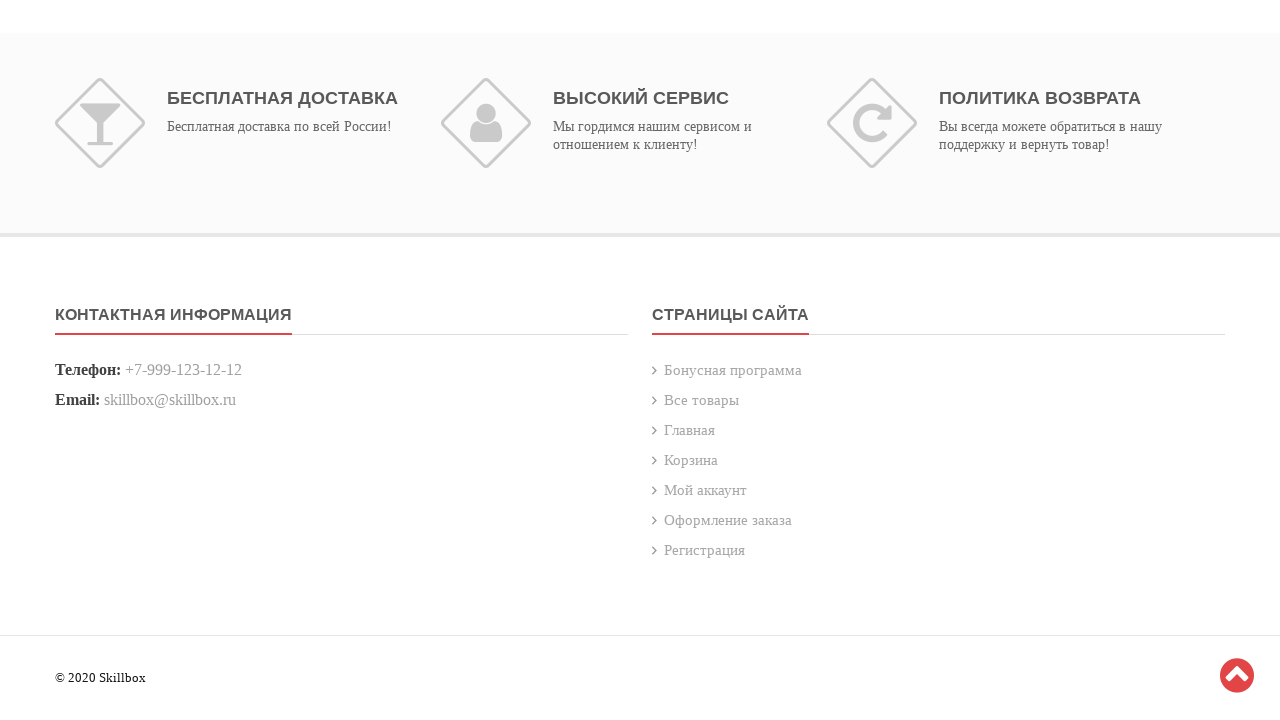